Tests window handling functionality by navigating through multiple windows, verifying their titles, and switching between them

Starting URL: https://the-internet.herokuapp.com/

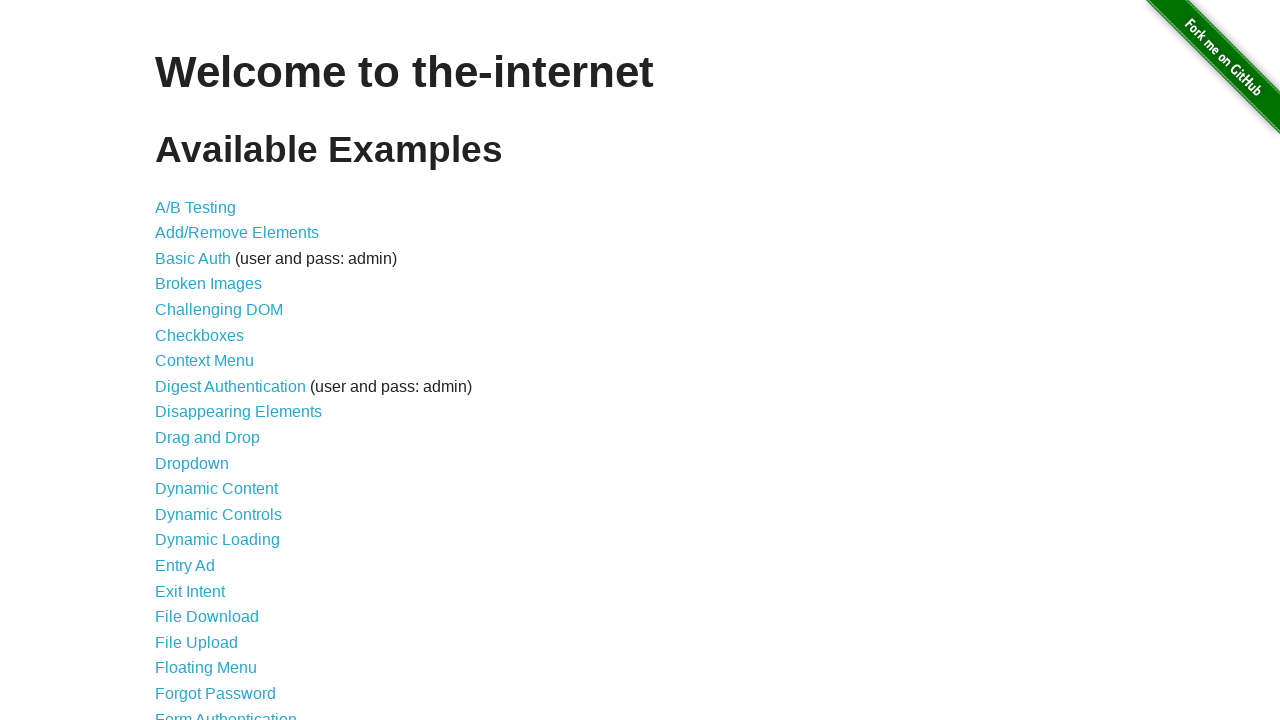

Clicked on 'Multiple Windows' link at (218, 369) on text=Multiple Windows
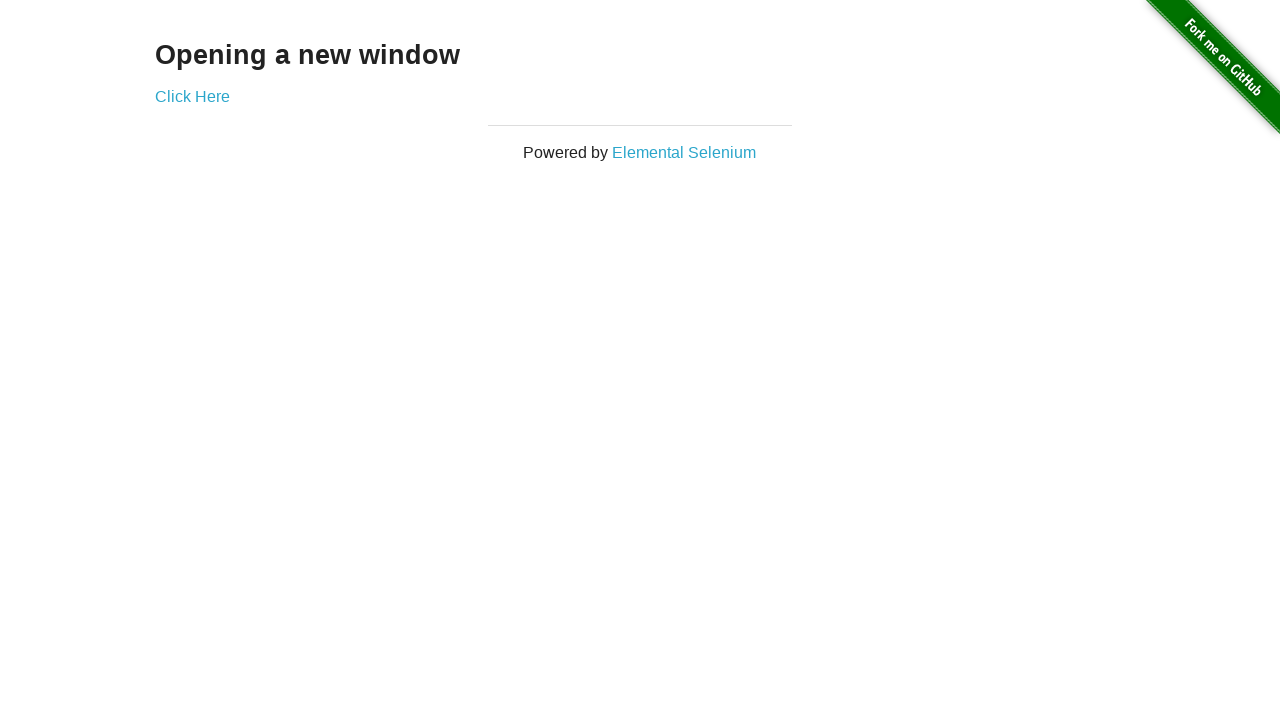

Stored main page reference
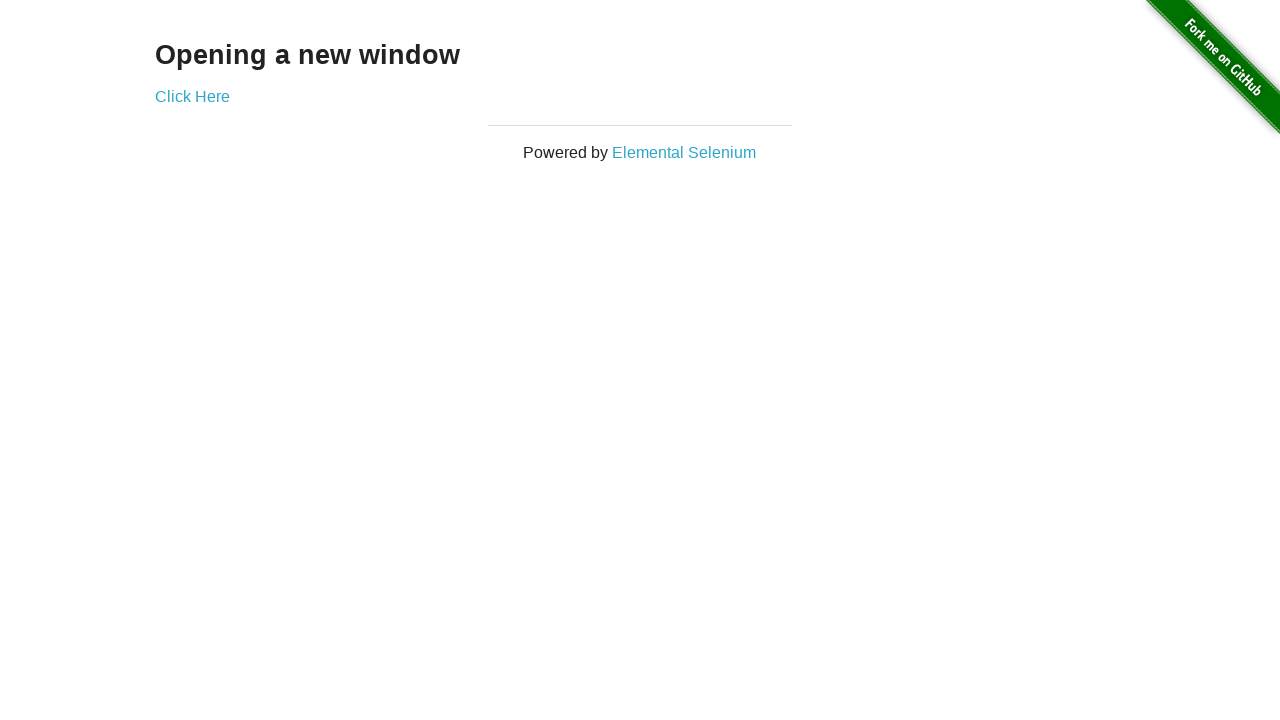

Clicked on 'Elemental Selenium' link, new window opened at (684, 152) on text=Elemental Selenium
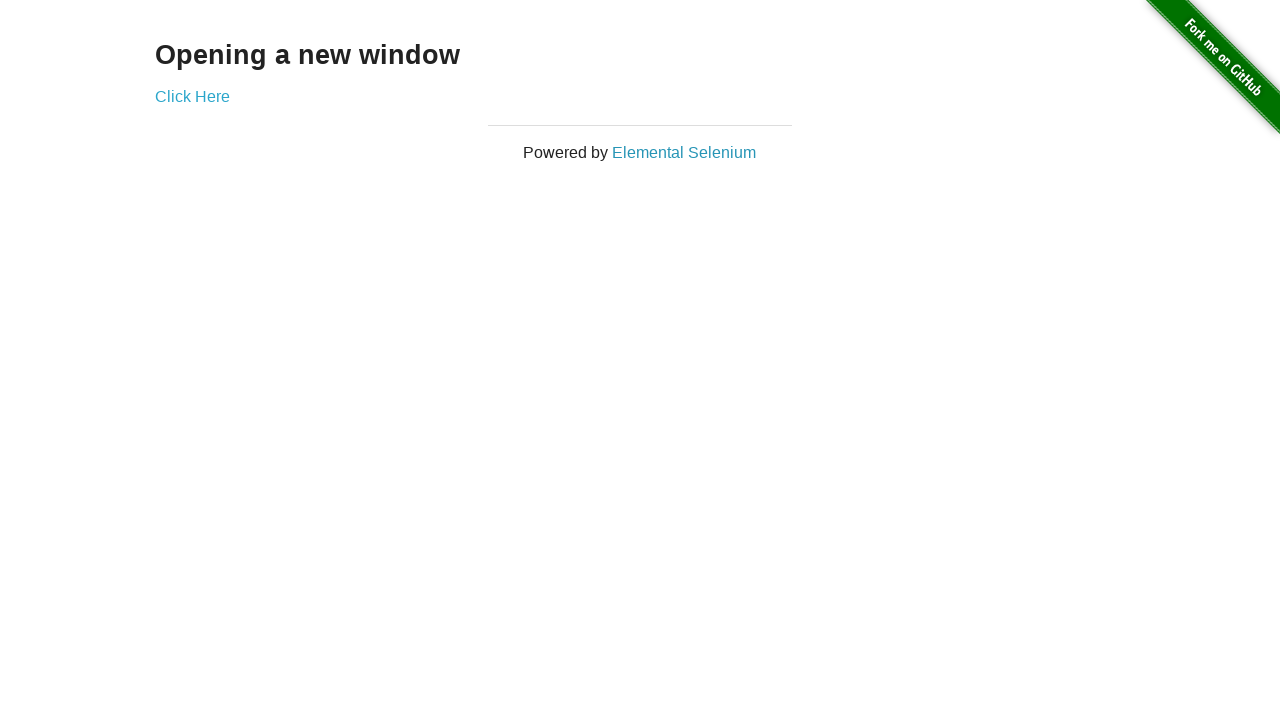

Retrieved Elemental Selenium window title: Home | Elemental Selenium
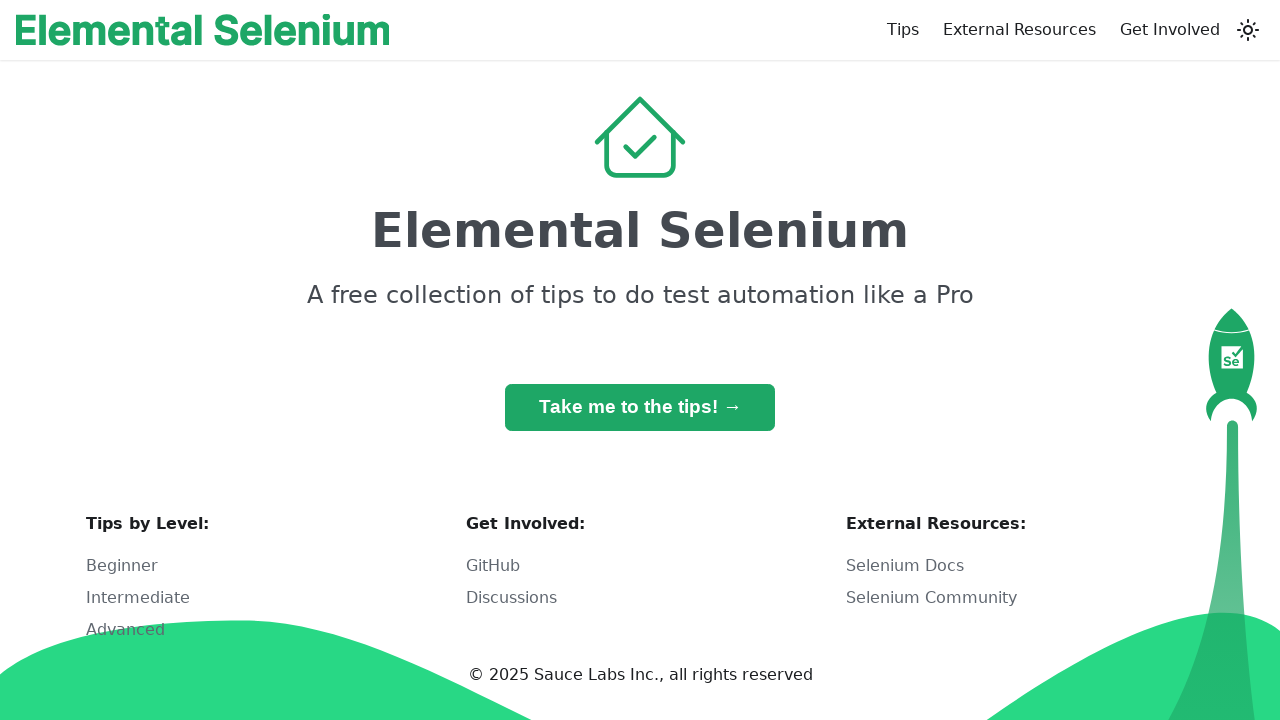

Verified 'Elemental Selenium' is in window title
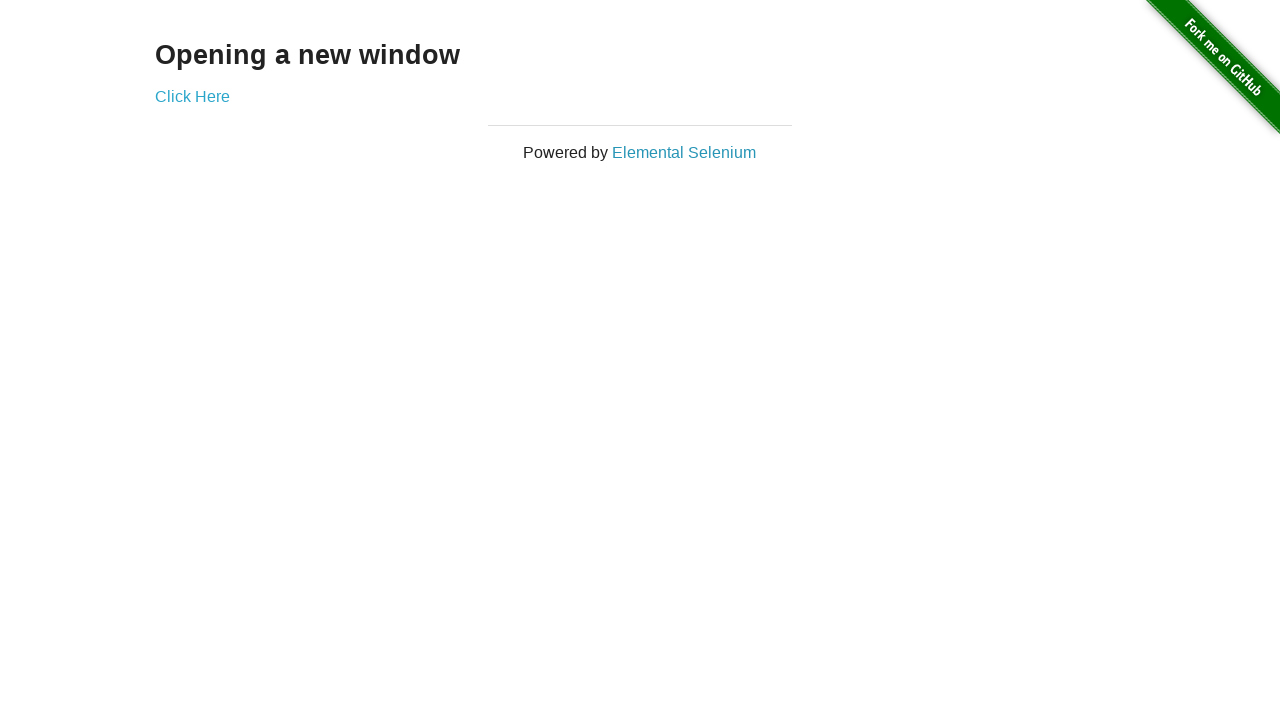

Closed Elemental Selenium window
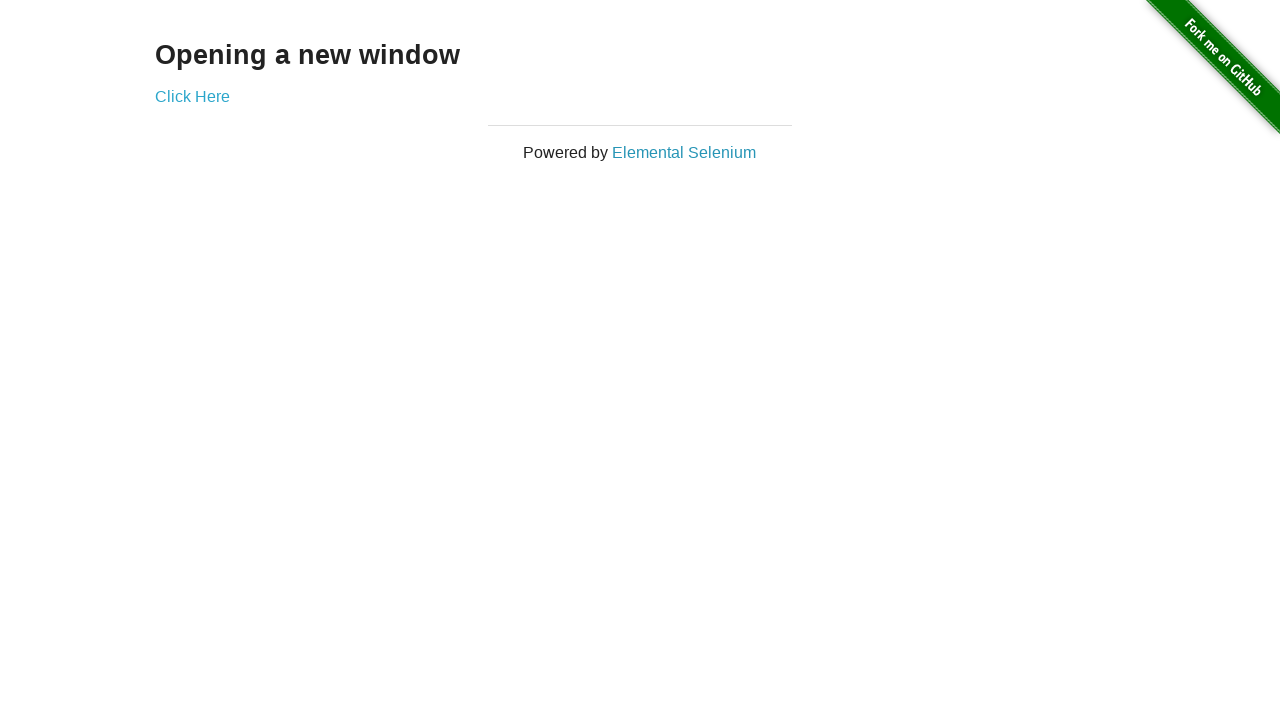

Clicked on 'Click Here' link via xpath, new window opened at (192, 96) on xpath=//a[@target='_blank']
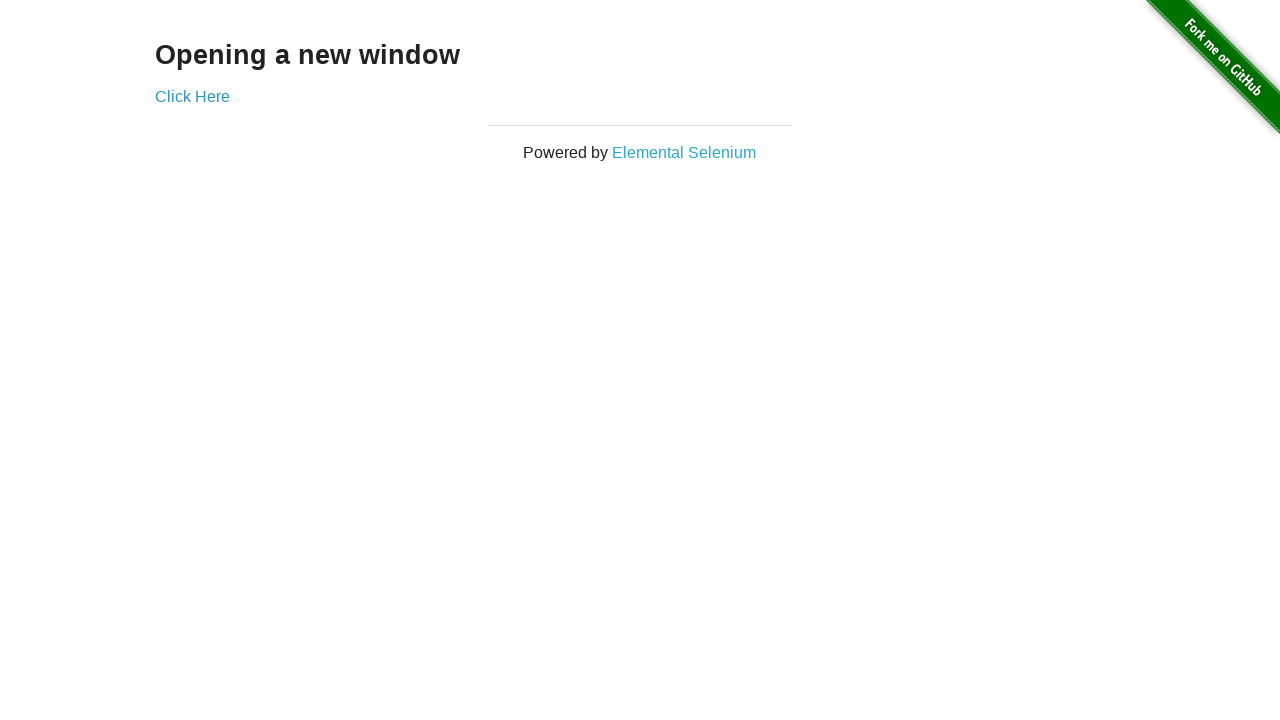

Retrieved new window title: New Window
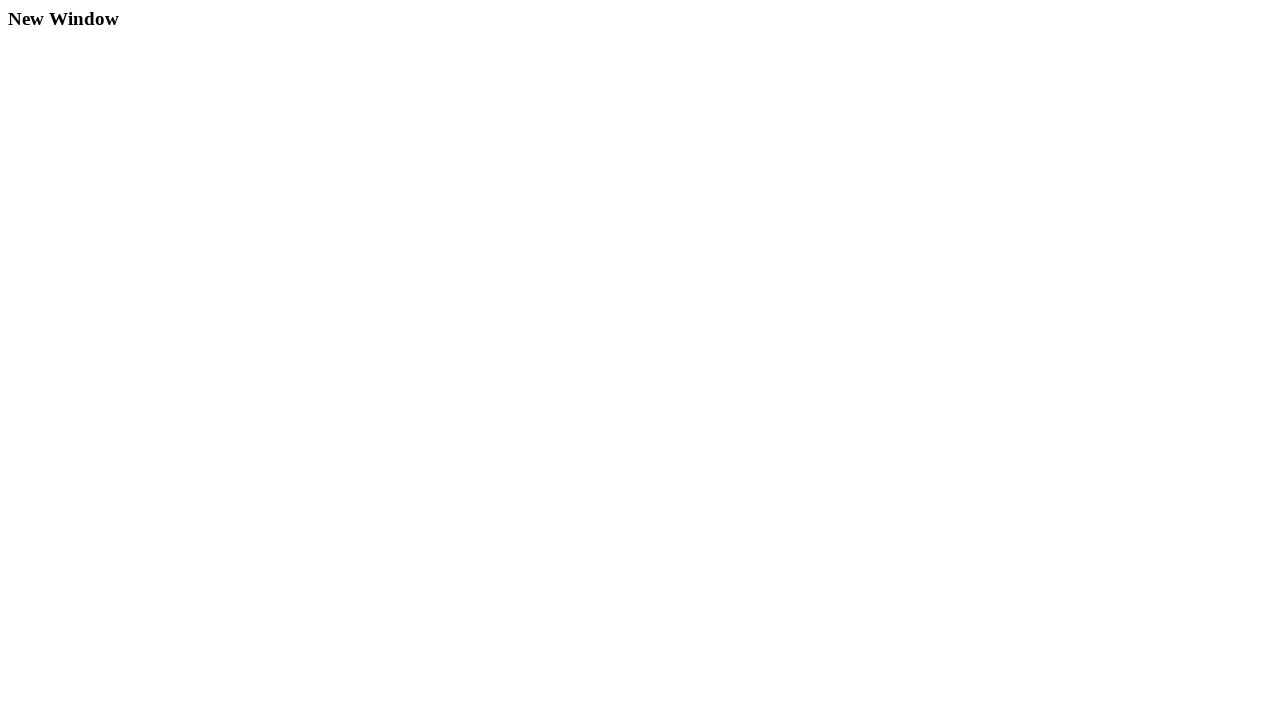

Verified 'New Window' is in window title
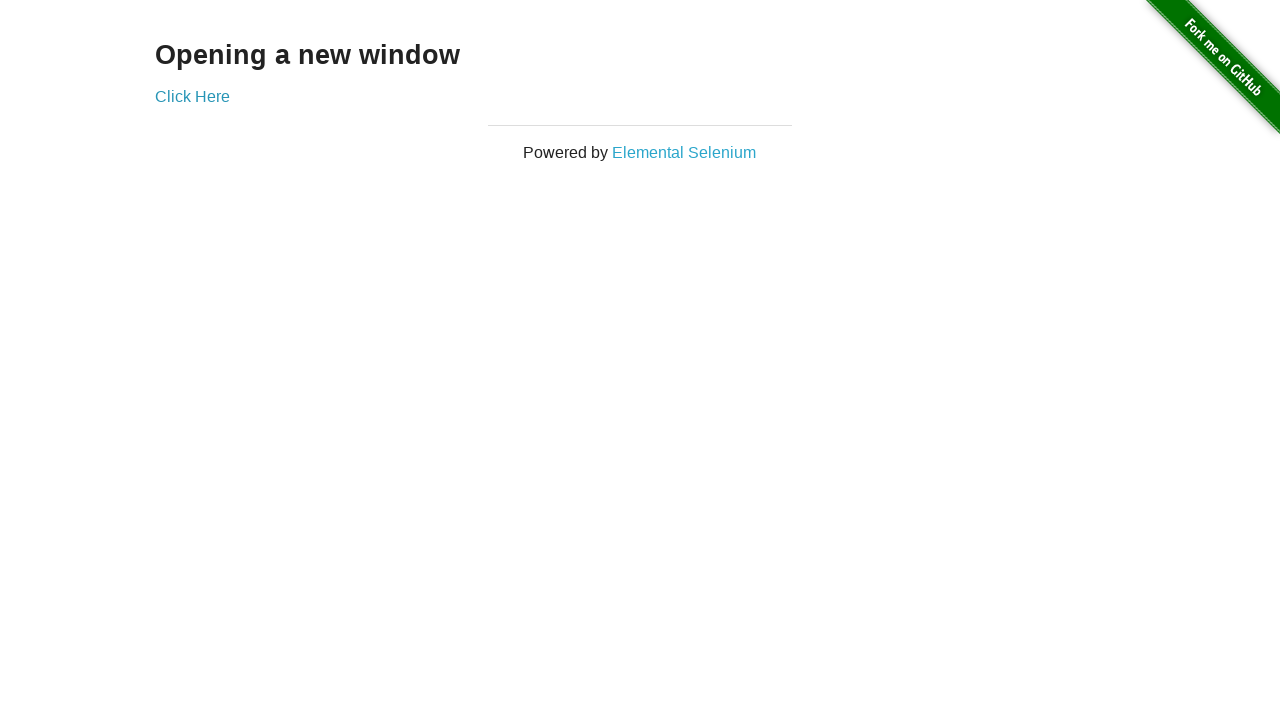

Closed new window
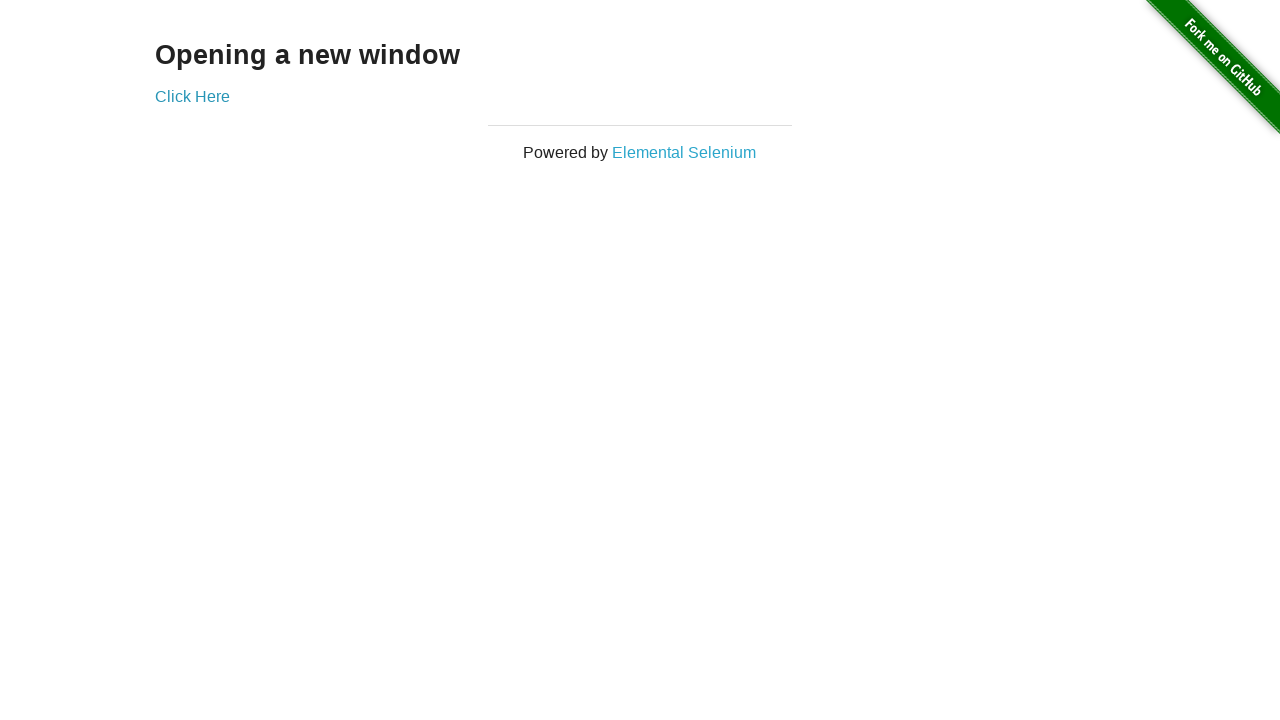

Retrieved main window title: The Internet
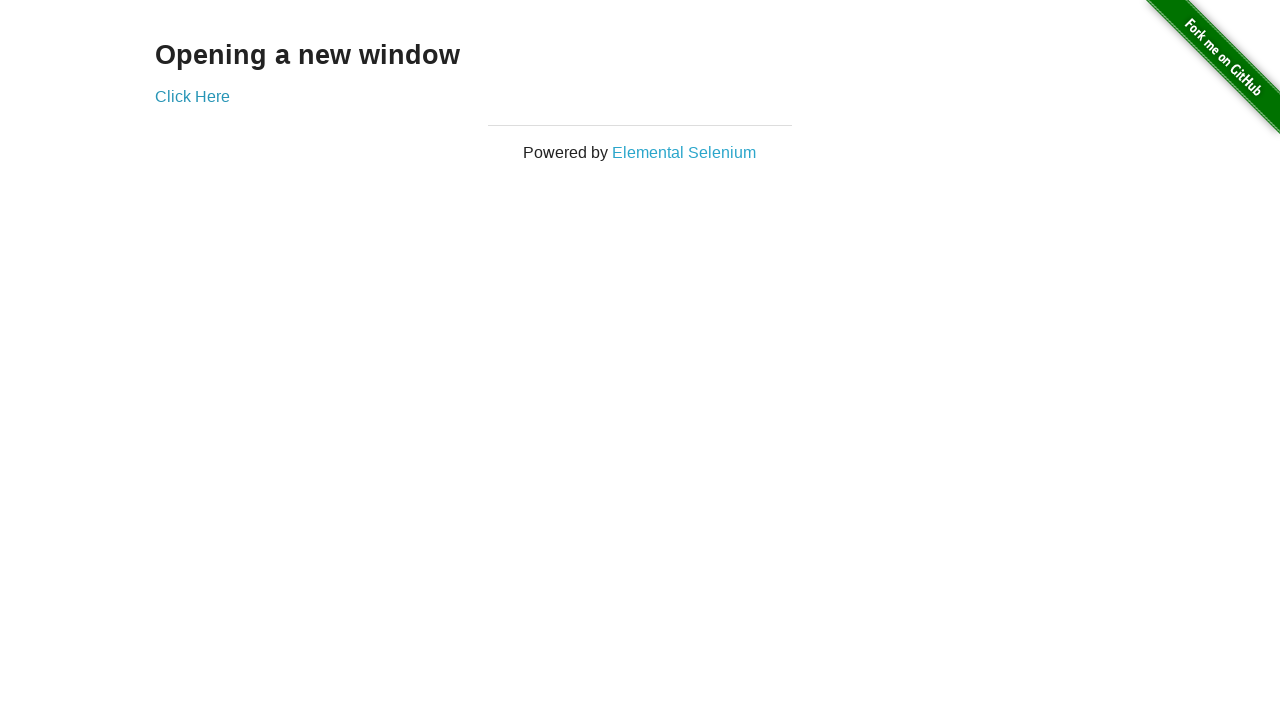

Verified 'The Internet' is in main window title
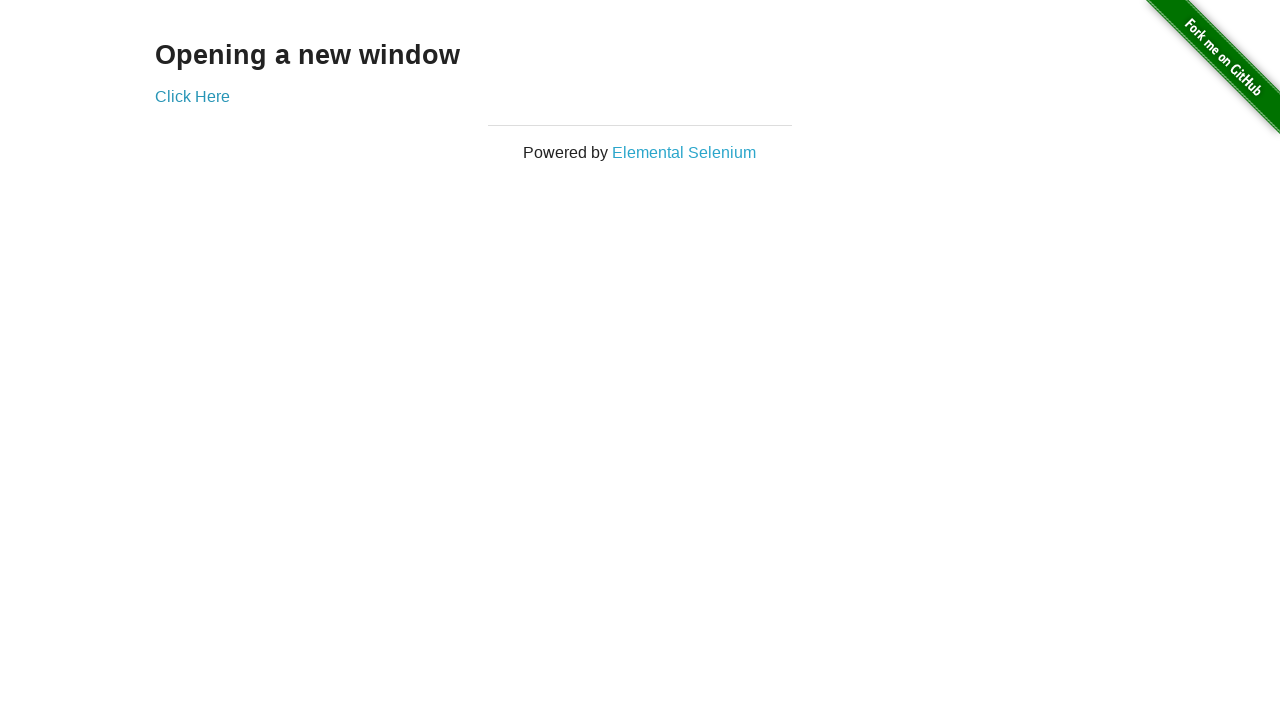

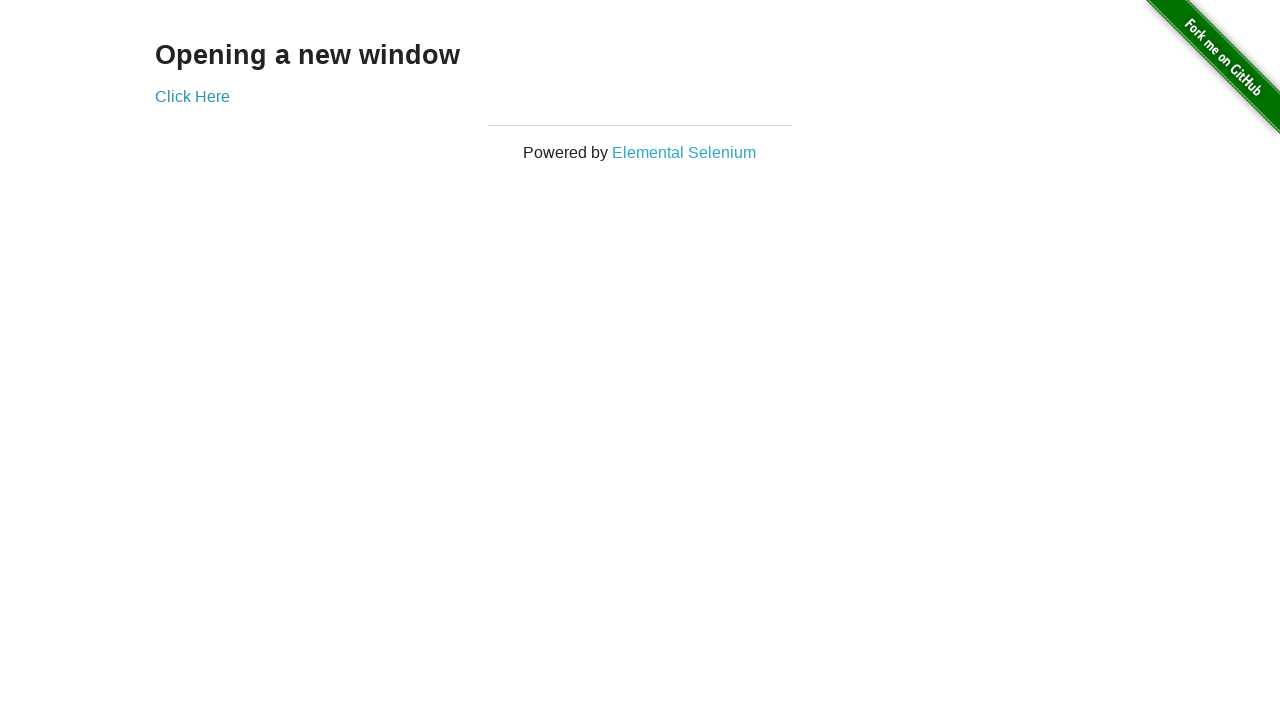